Tests window handling by clicking a link that opens a new window, switching between windows, and verifying content in both windows

Starting URL: https://the-internet.herokuapp.com/windows

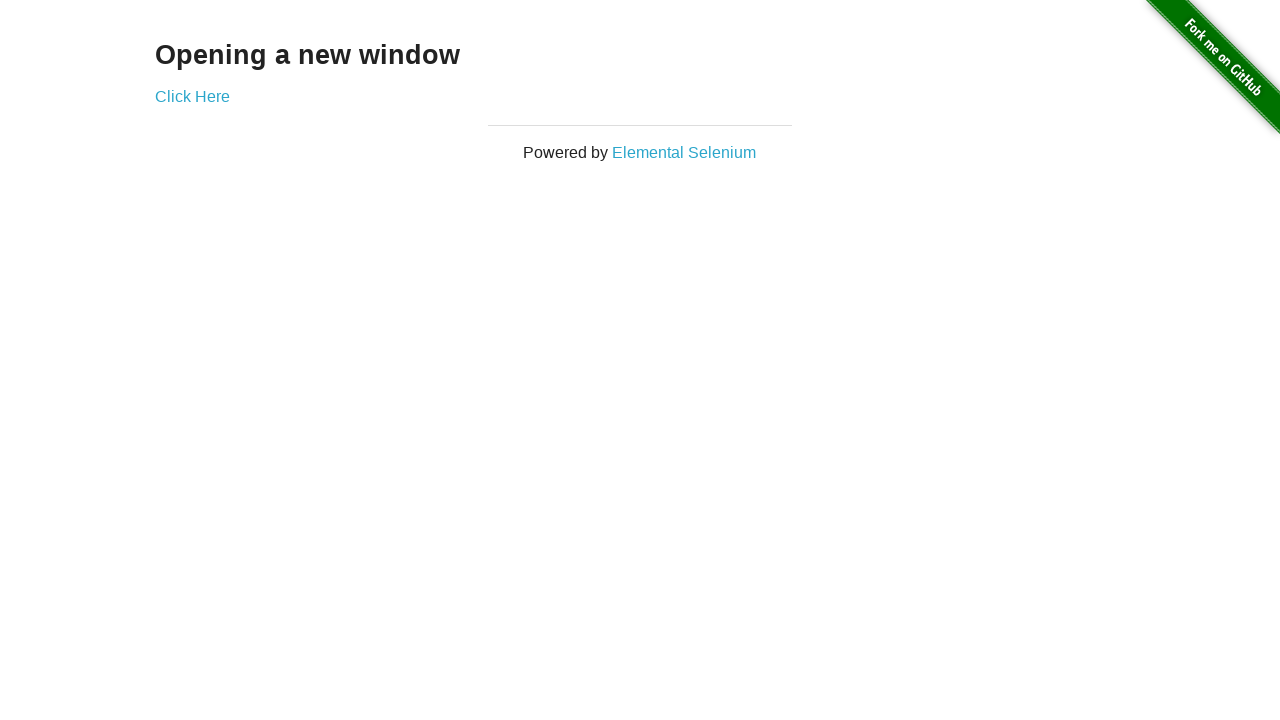

Clicked 'Click Here' link and new window opened at (192, 96) on text='Click Here'
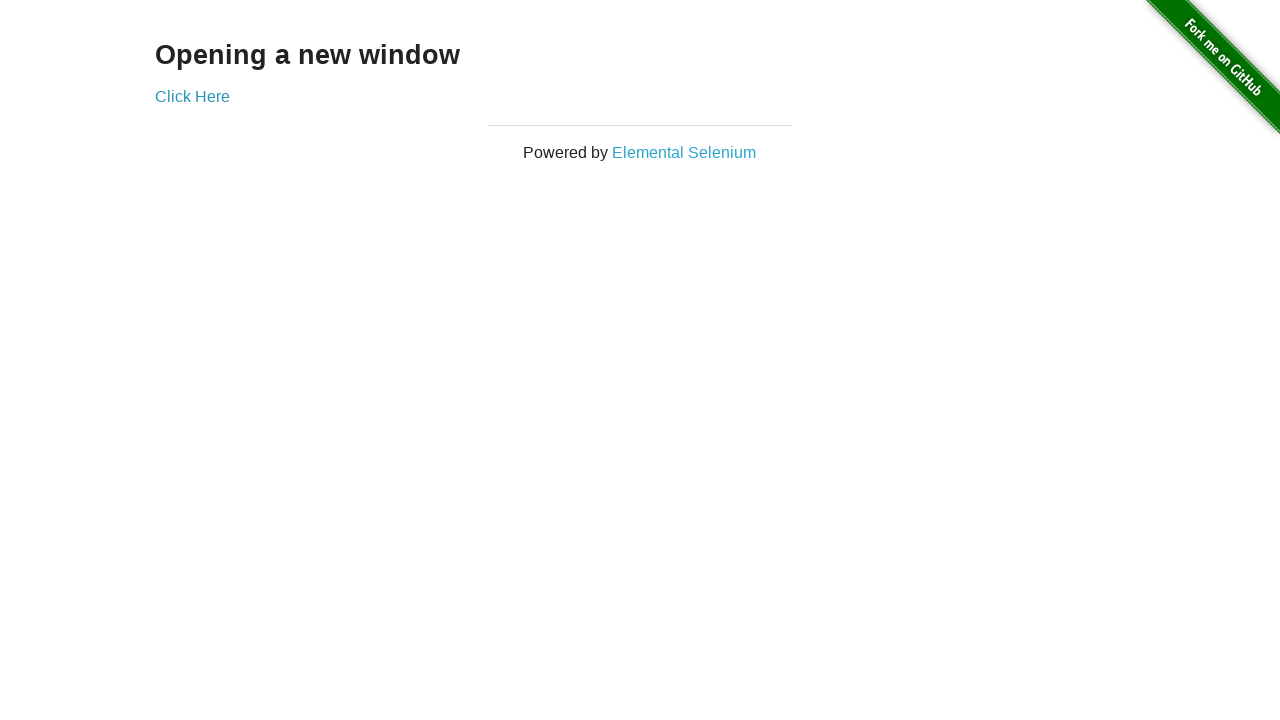

Waited for h3 element to appear in new window
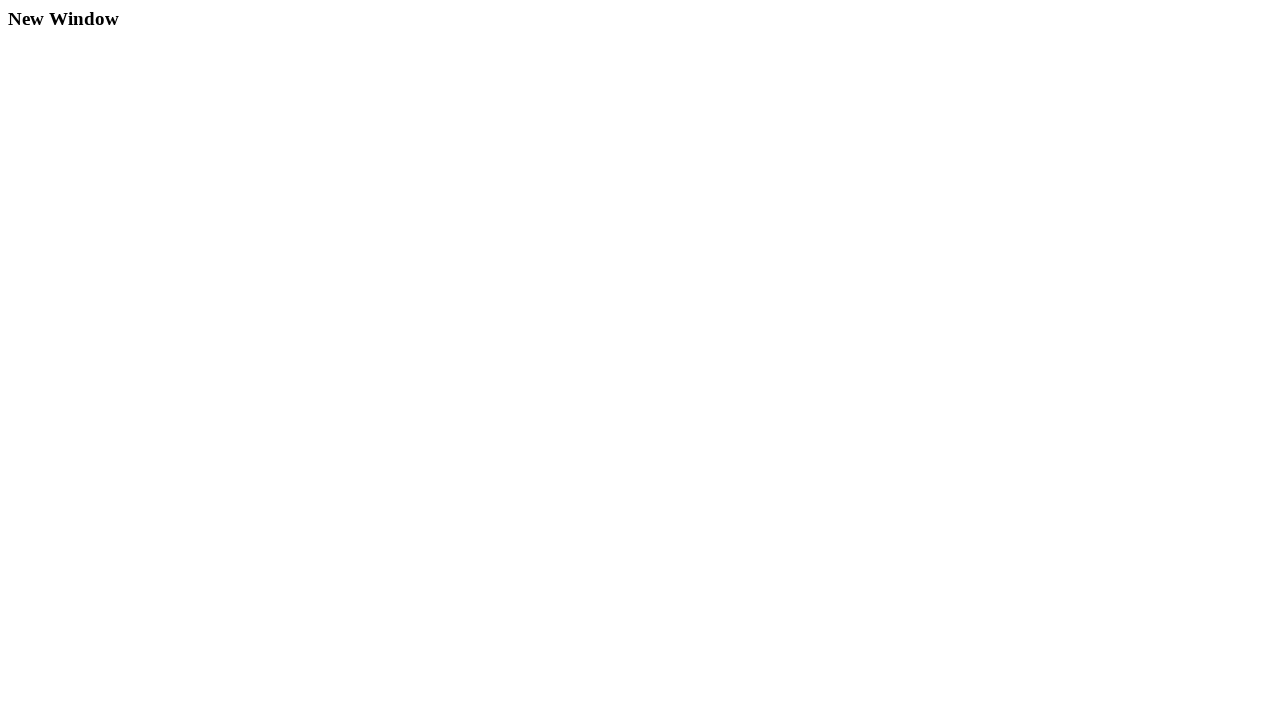

Verified 'New Window' text is present in new window
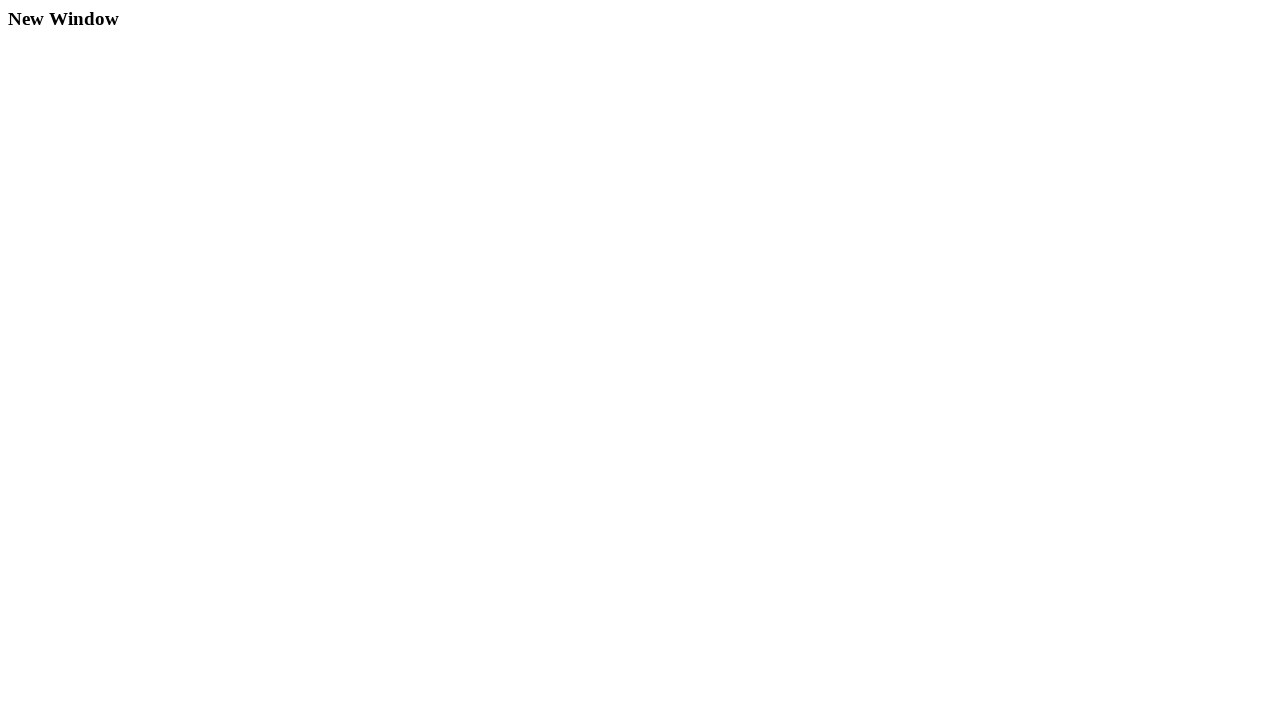

Closed the new window
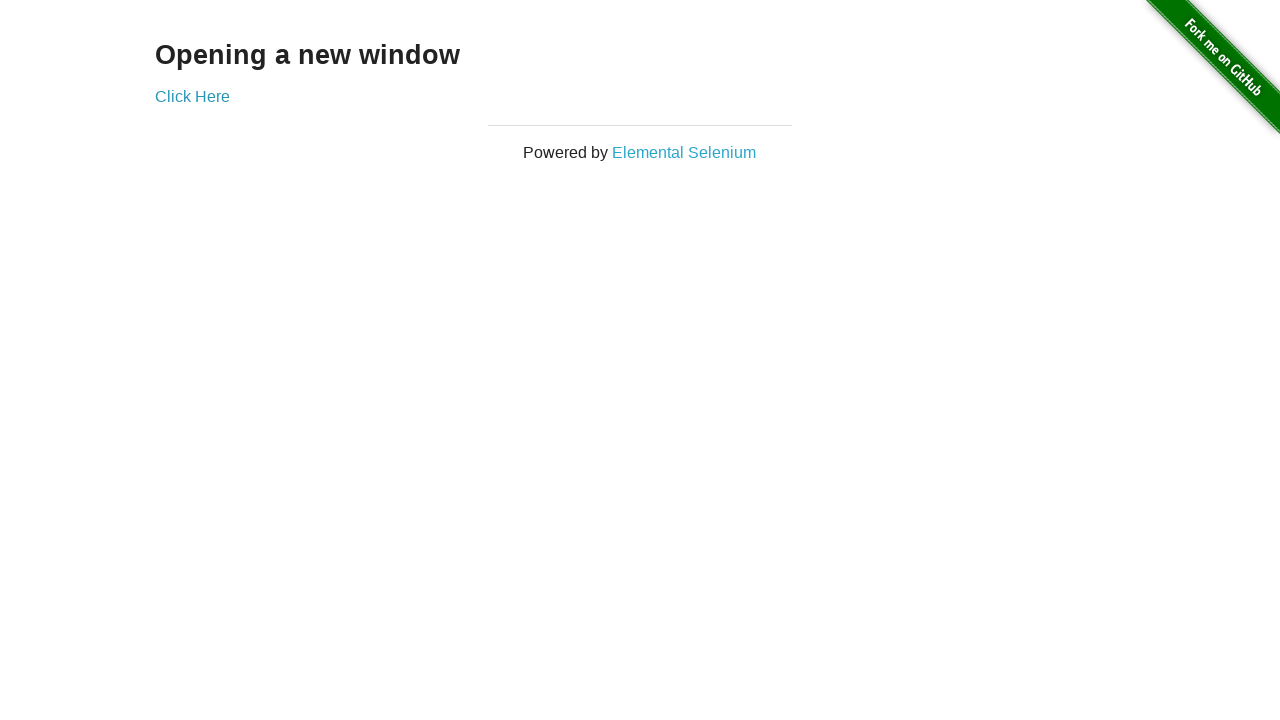

Verified original window contains 'Opening a new window' text
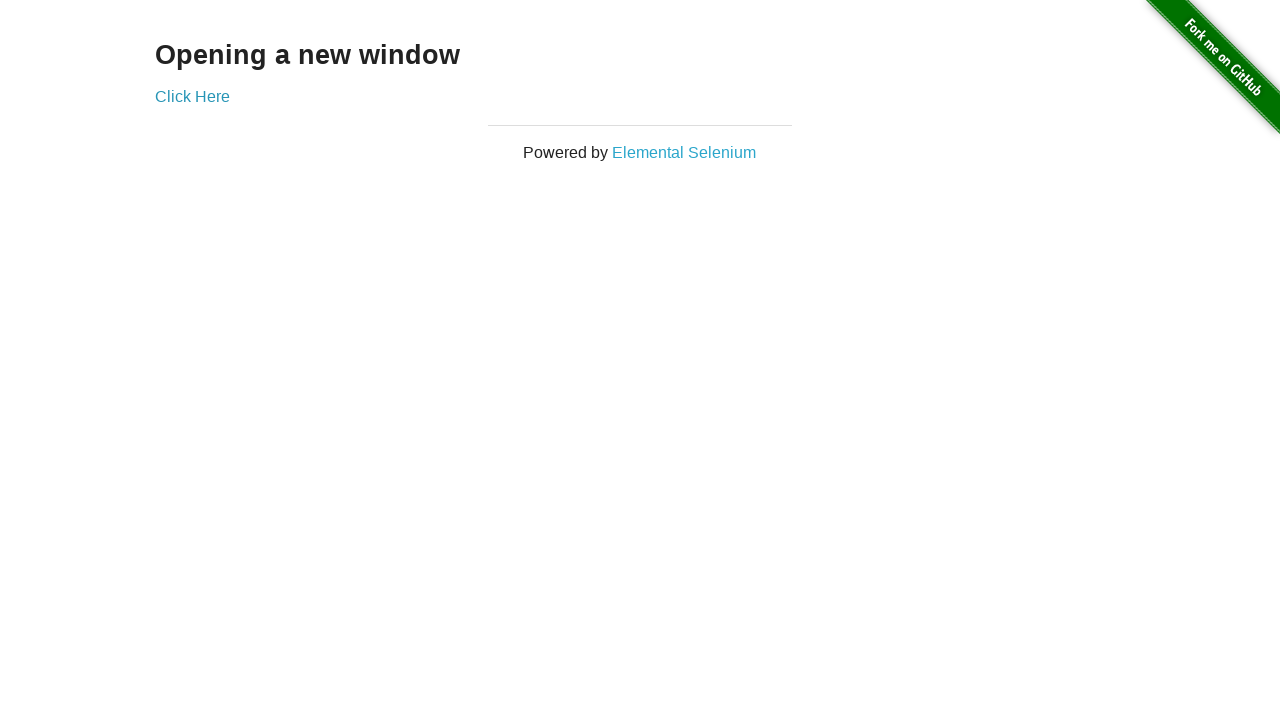

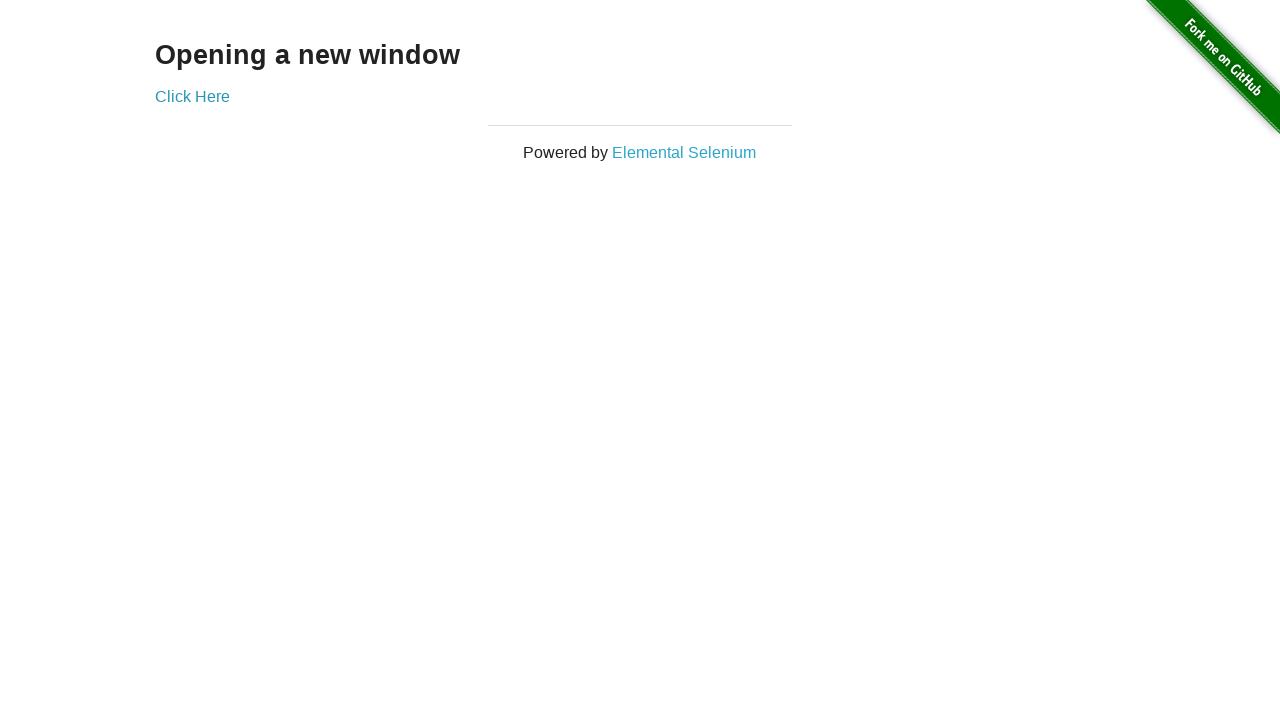